Tests clicking the "Learn more about using Guest mode" link using partial link text matching

Starting URL: https://gmail.com

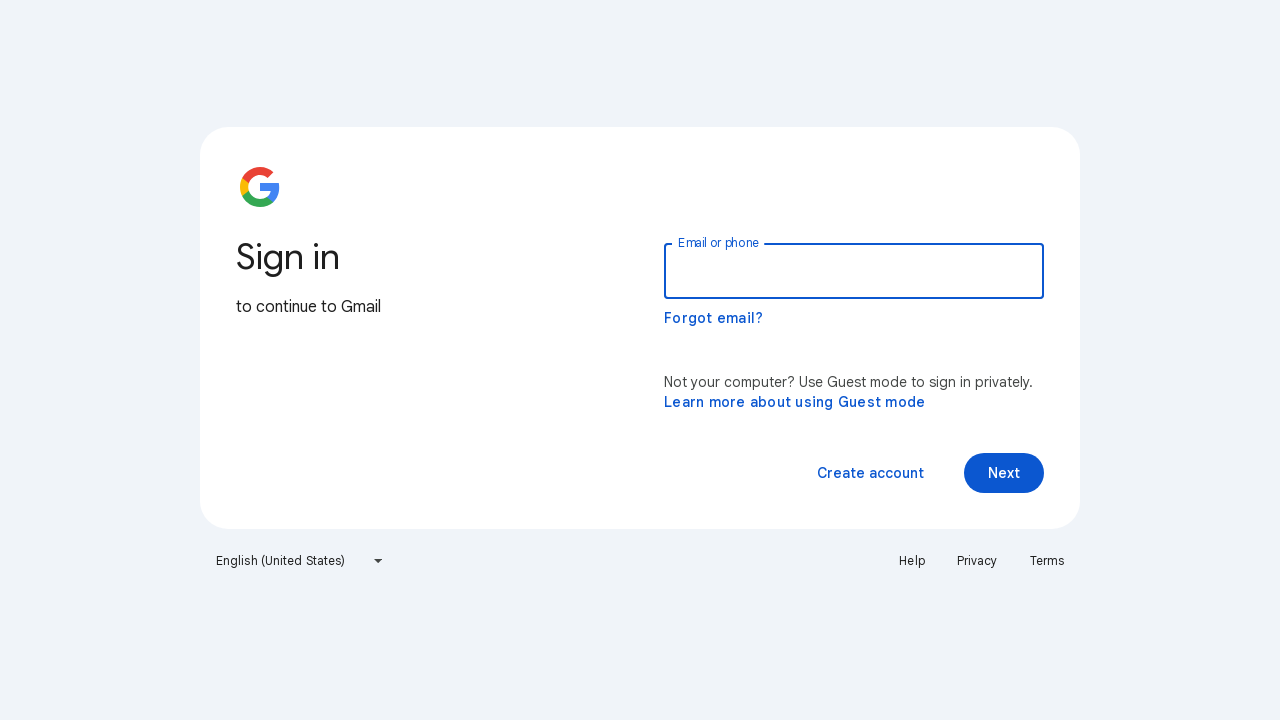

Clicked 'Learn more about using Guest mode' link at (795, 402) on a:has-text('Learn more about using')
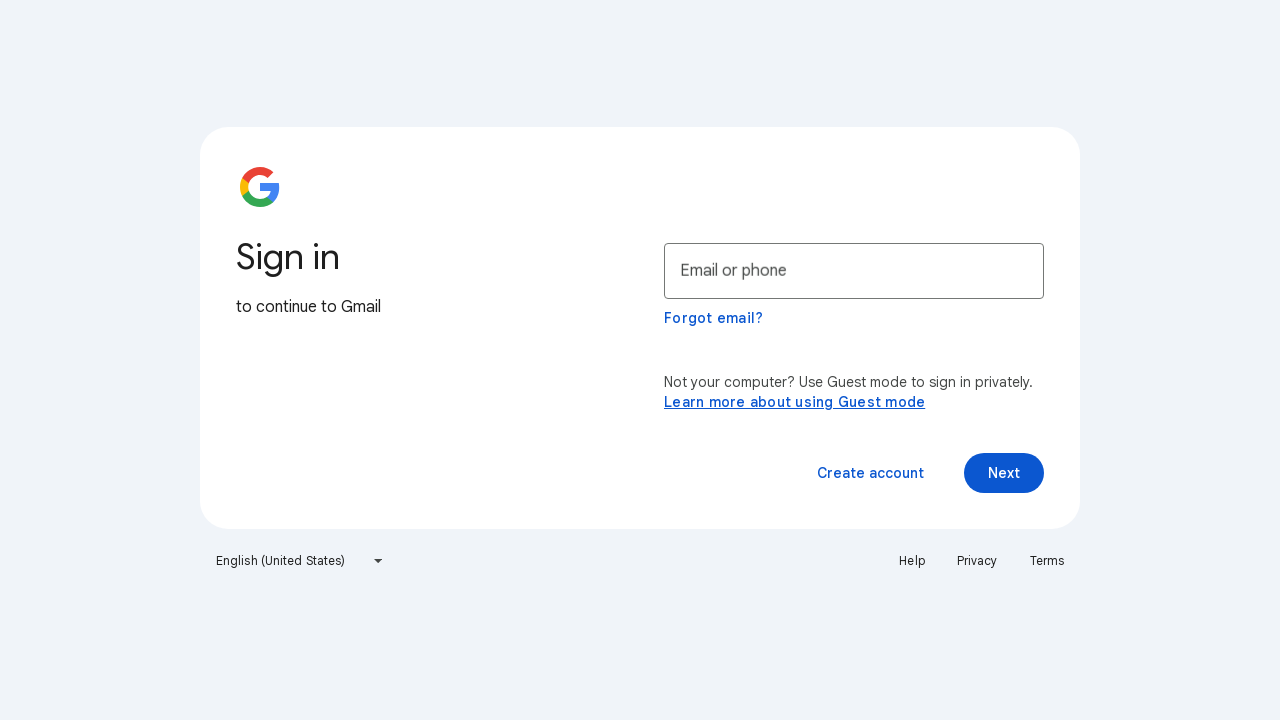

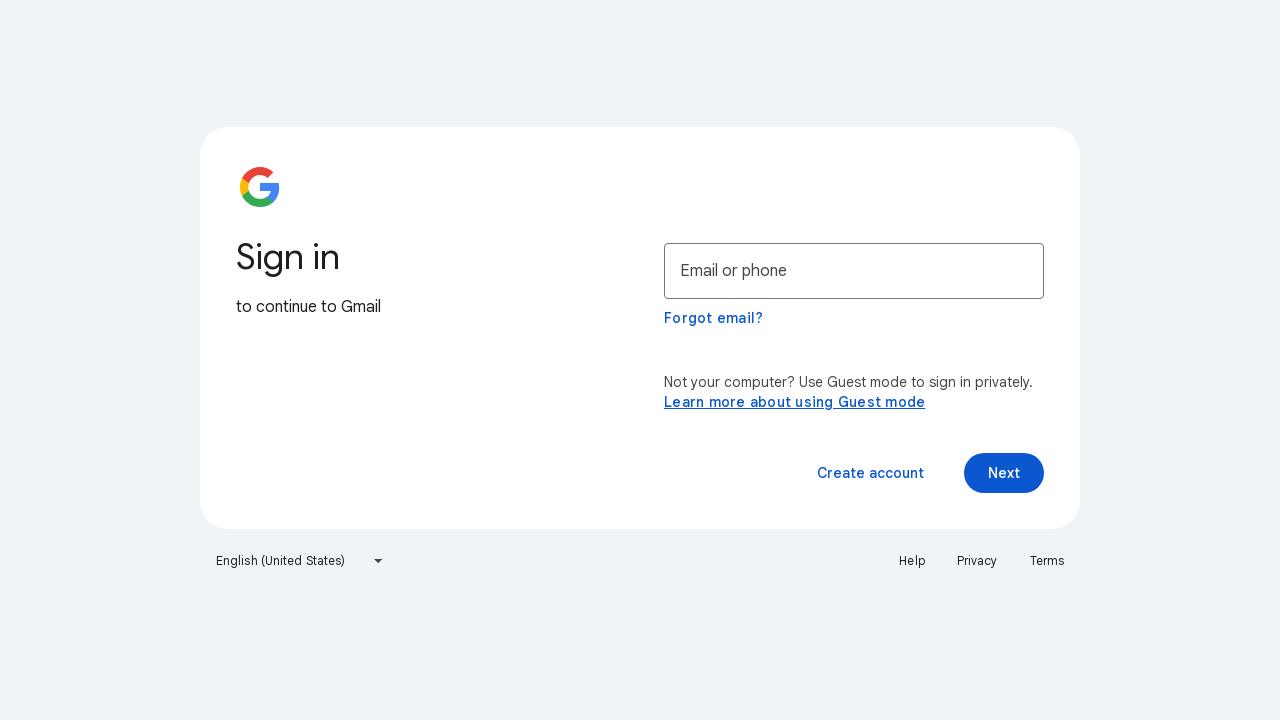